Tests browser window handling by clicking to open a new window, switching to the child window to read its heading, then switching back to the parent window to read its heading.

Starting URL: https://demo.automationtesting.in/Windows.html

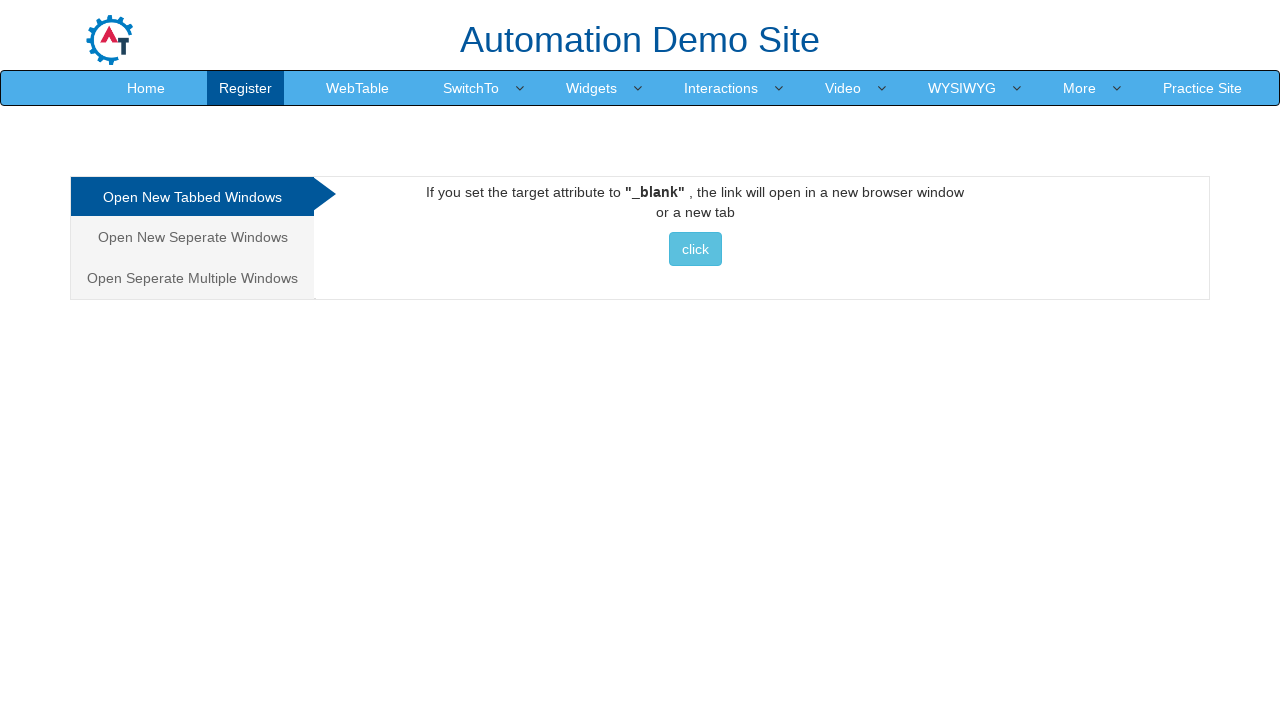

Clicked on 'Seperate Windows' tab/option at (192, 237) on xpath=//*[contains(text(),'Seperate Windows')]
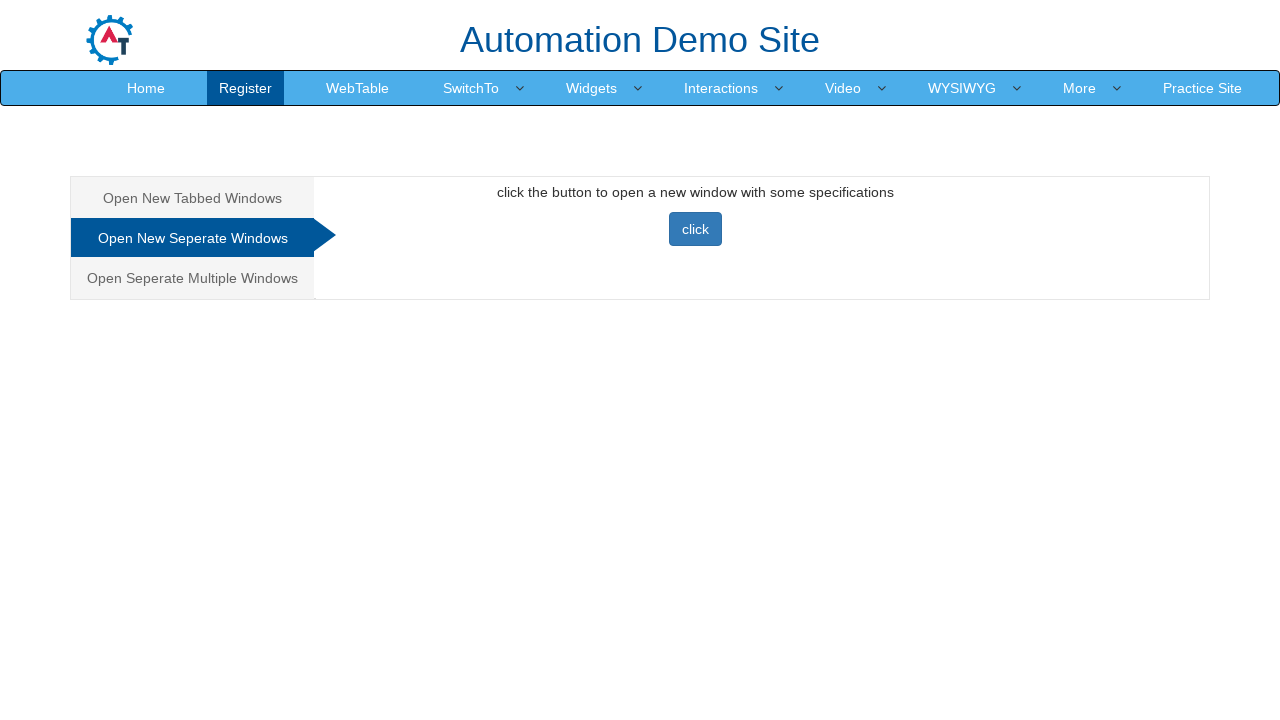

Waited for tab content to be ready
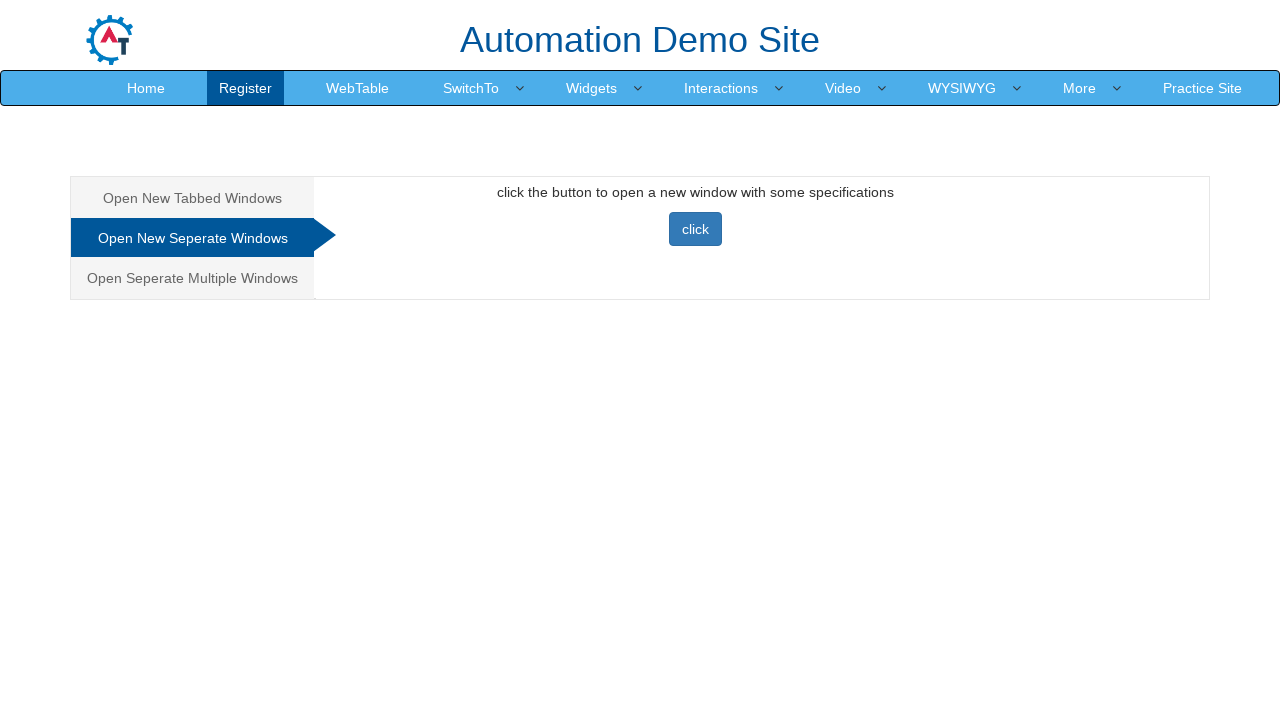

Clicked button to open new window at (695, 229) on #Seperate button
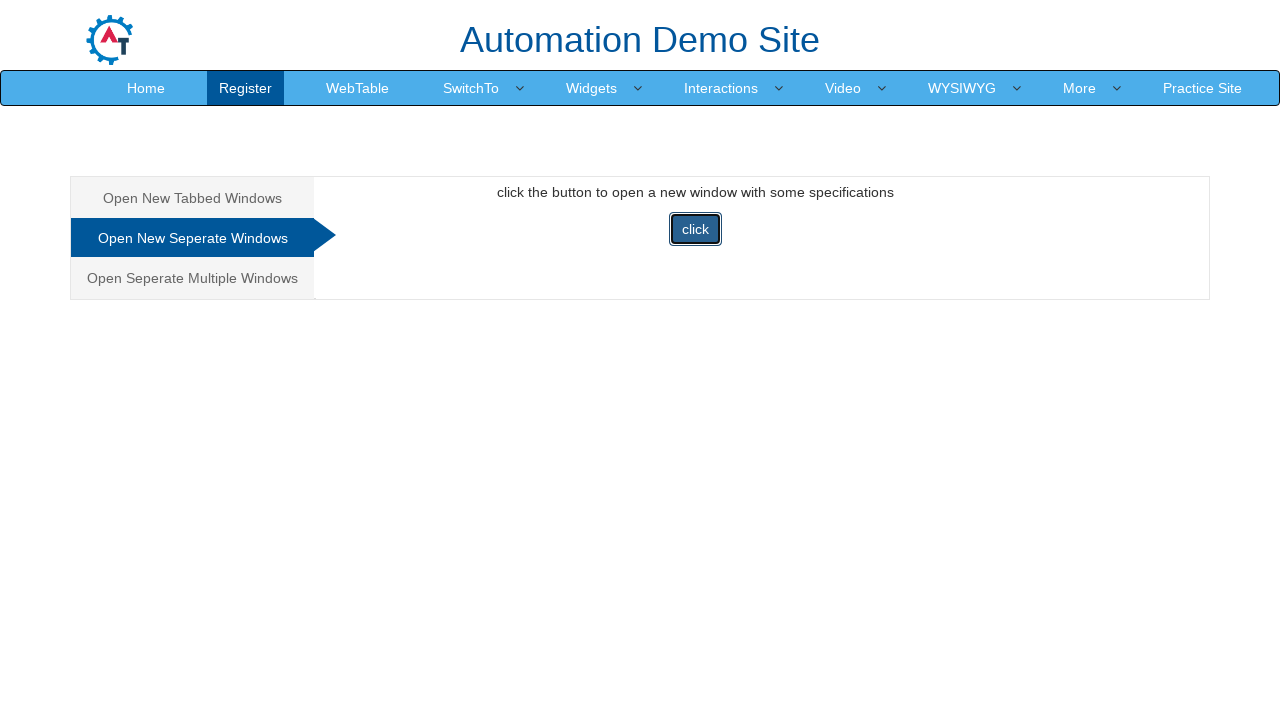

Retrieved new child window page object
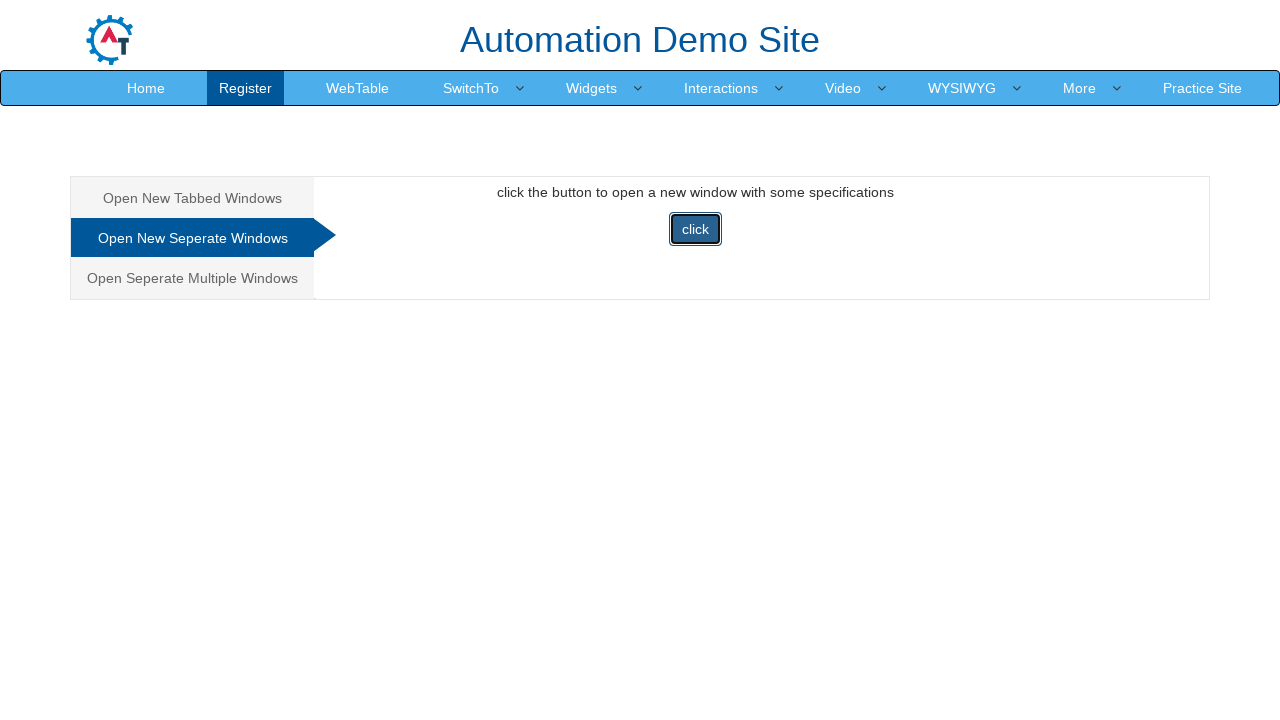

Waited for child window to load
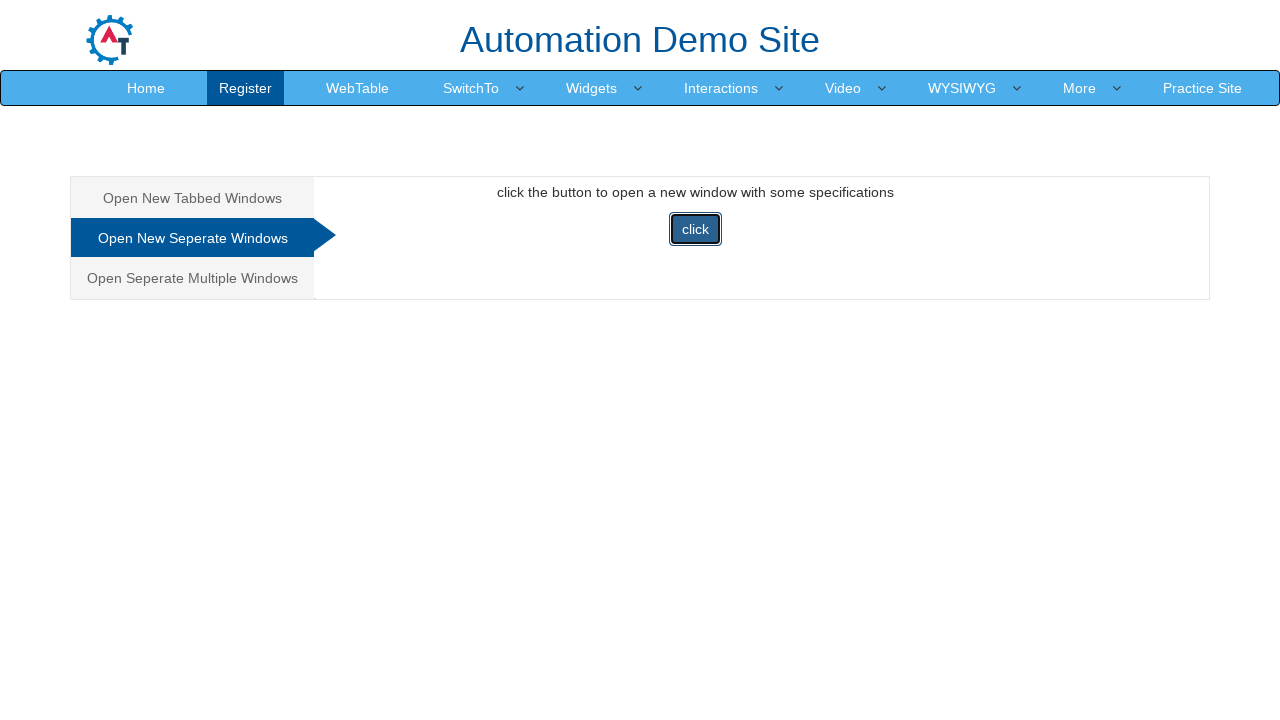

Read child window heading: Selenium automates browsers. That's it!
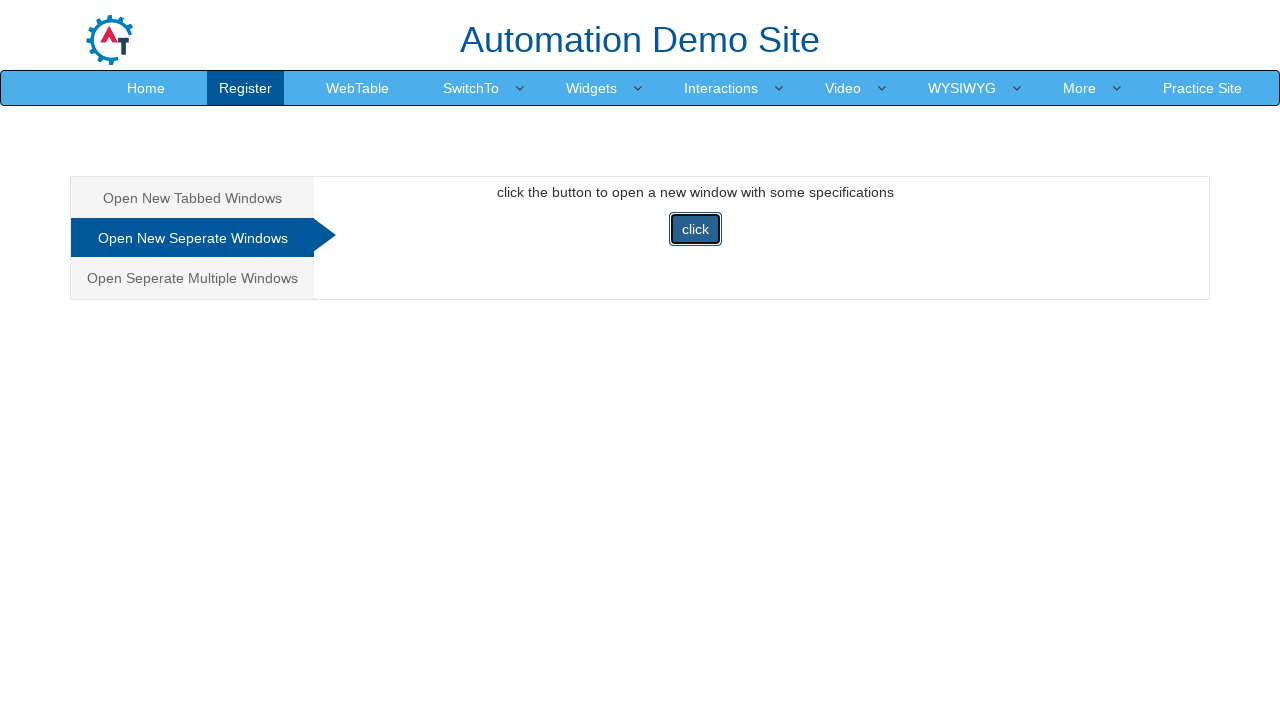

Read parent window heading: Automation Demo Site 
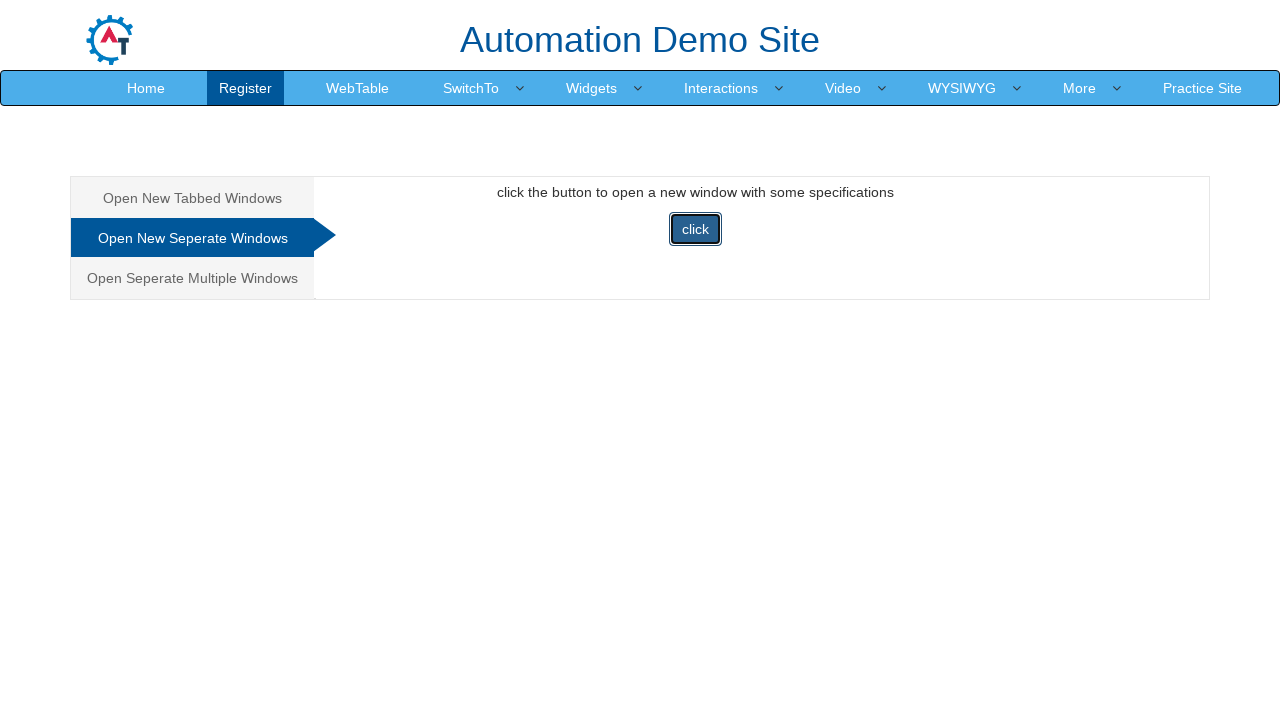

Closed child window
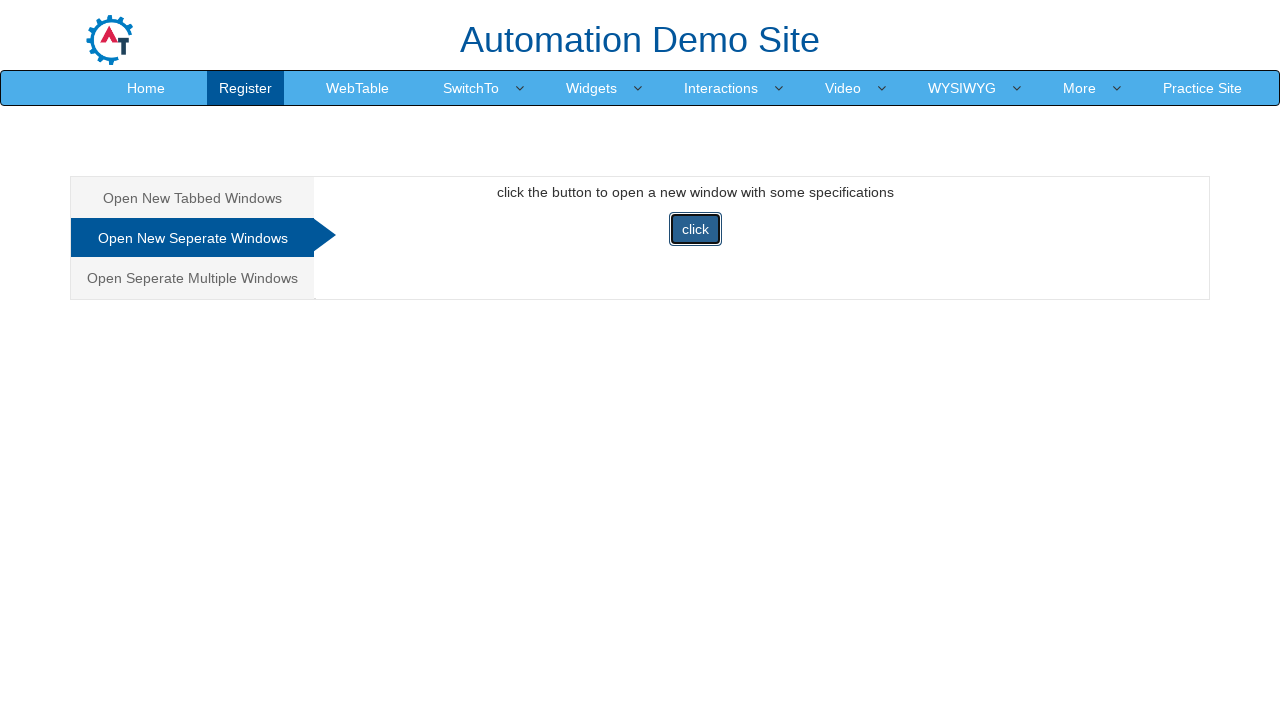

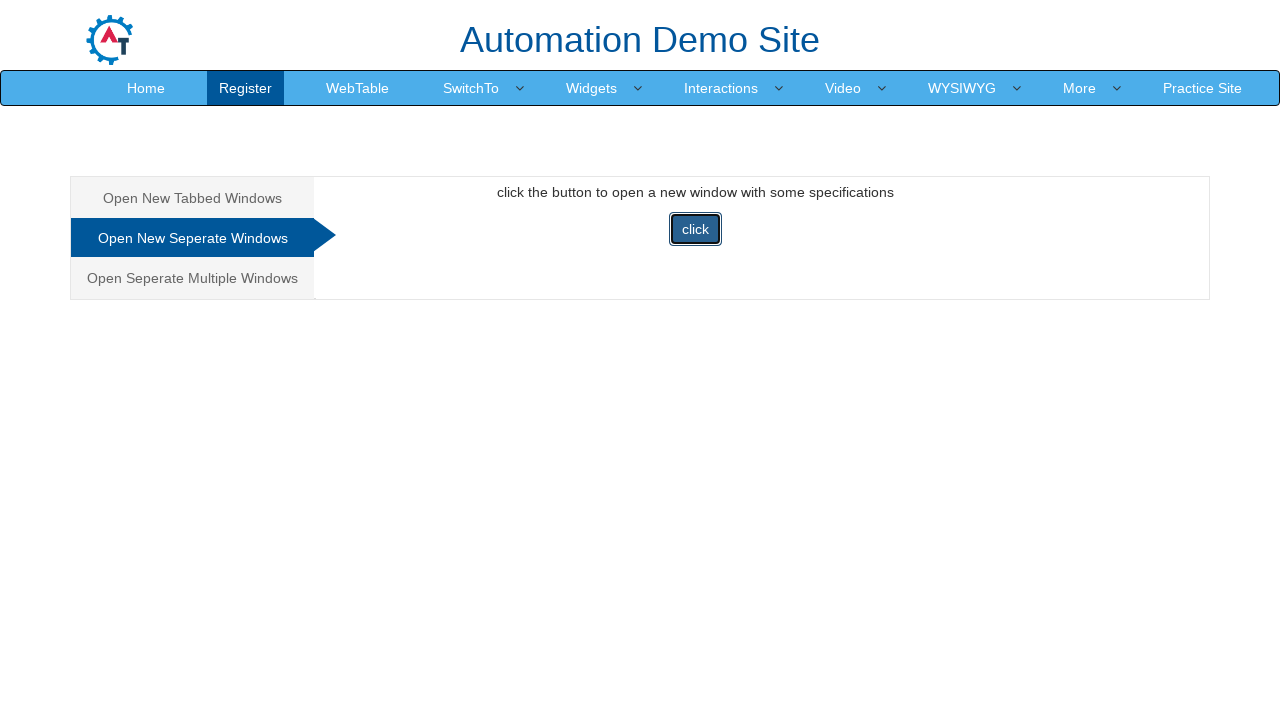